Tests file upload functionality on a practice website by scrolling to the upload element and uploading a file

Starting URL: https://omayo.blogspot.com/

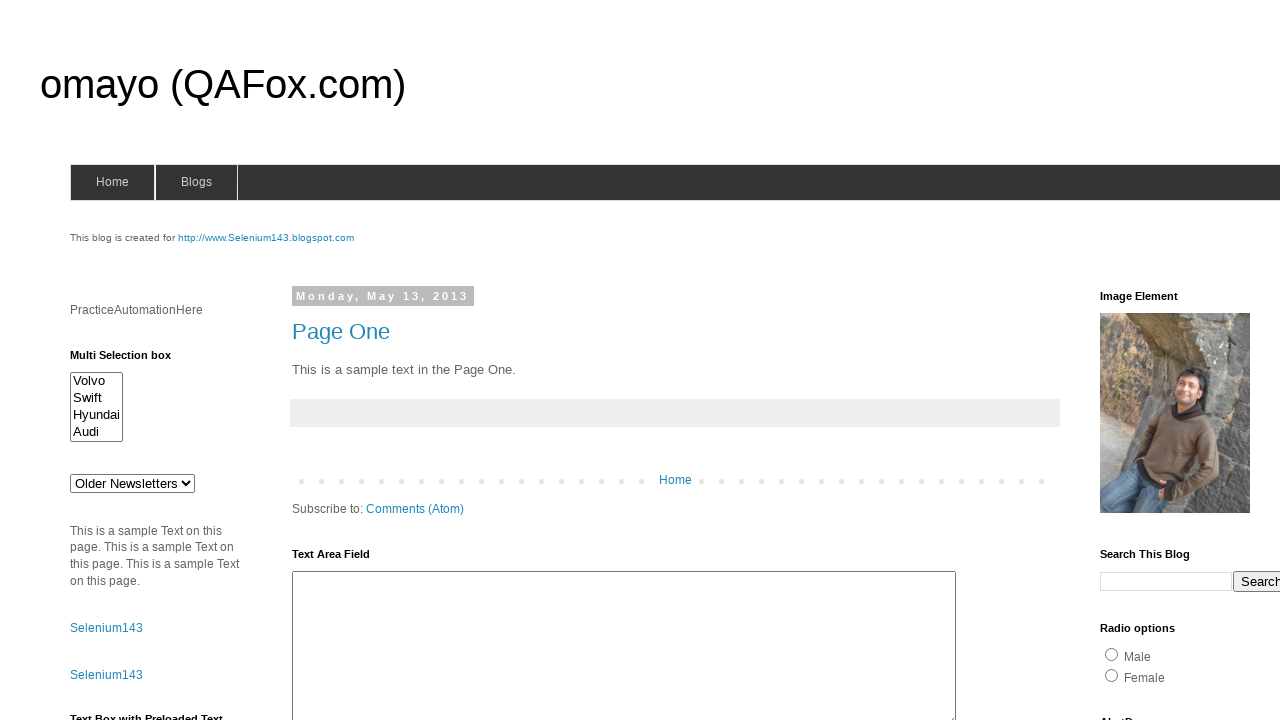

Scrolled down 1500px to reach upload section
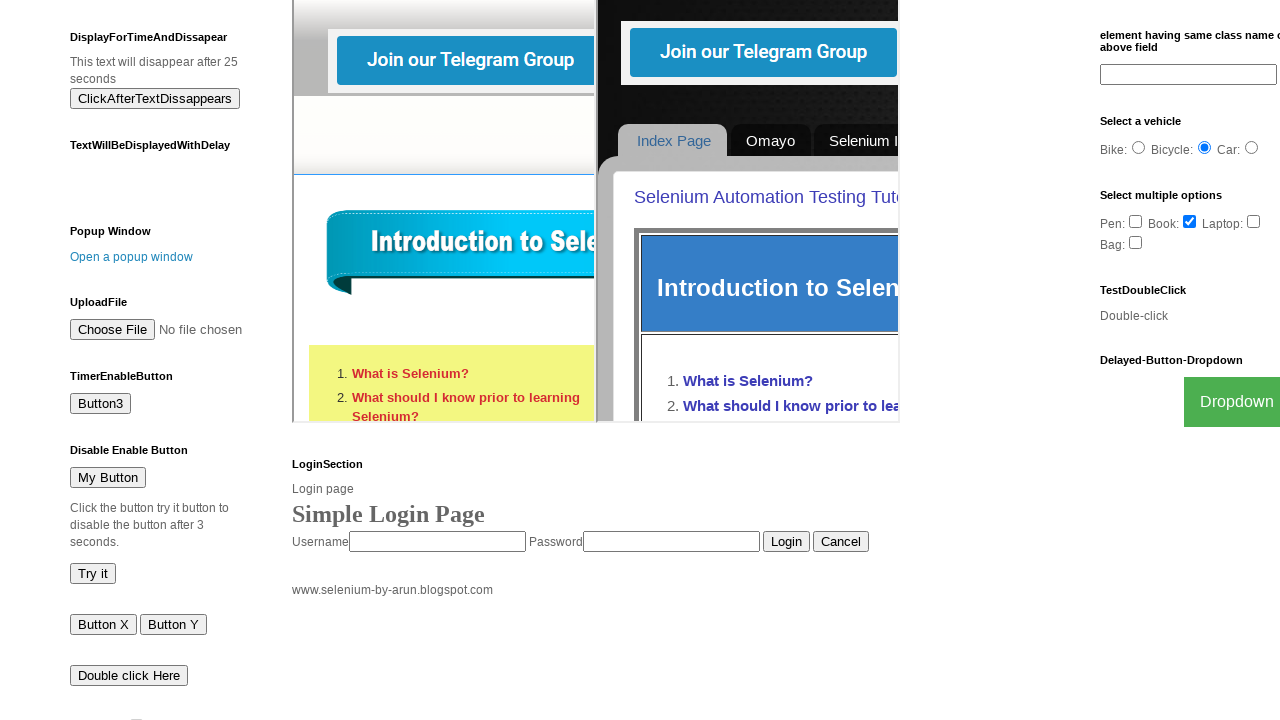

Upload file input element became visible
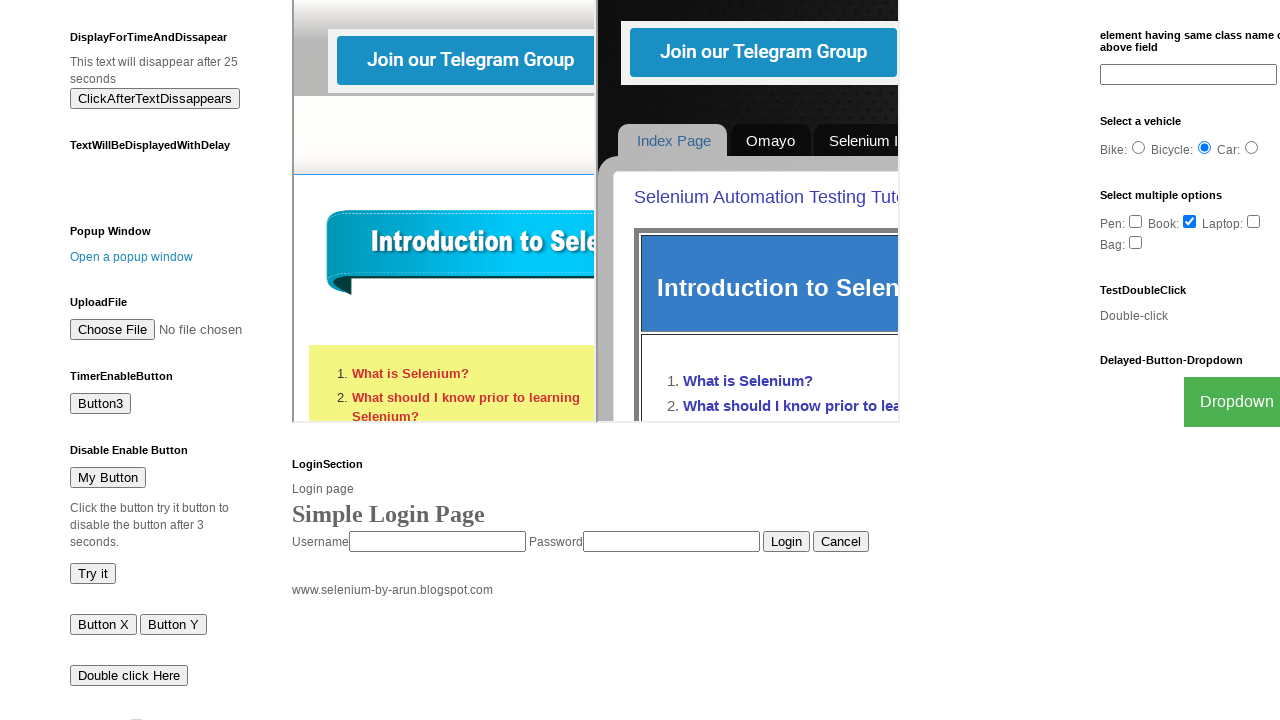

Created temporary test file for upload
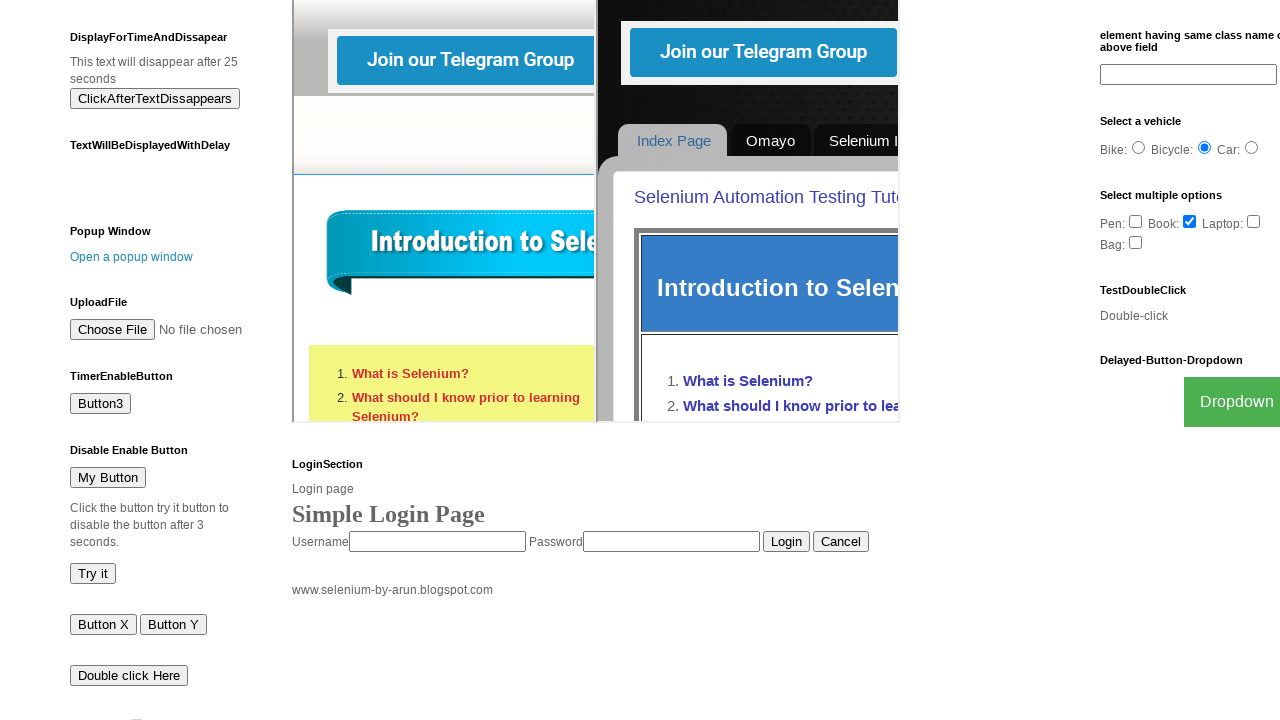

Uploaded test file using file input element
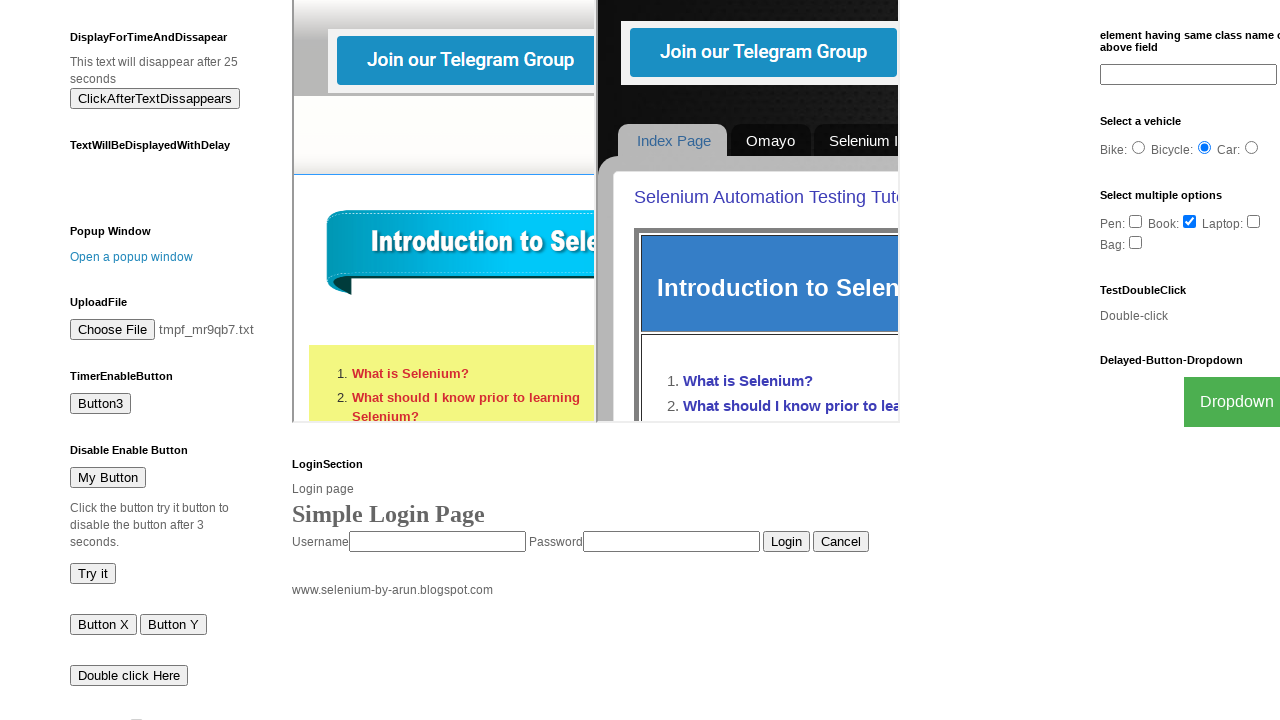

Cleaned up temporary test file
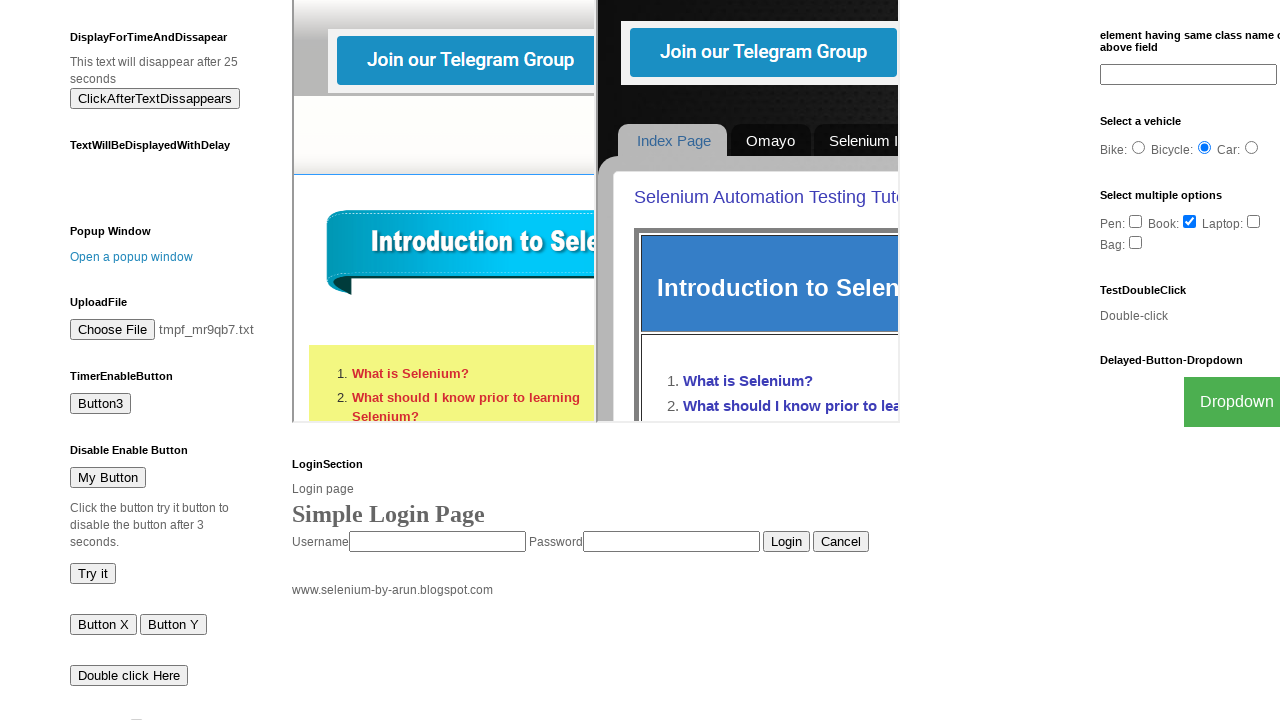

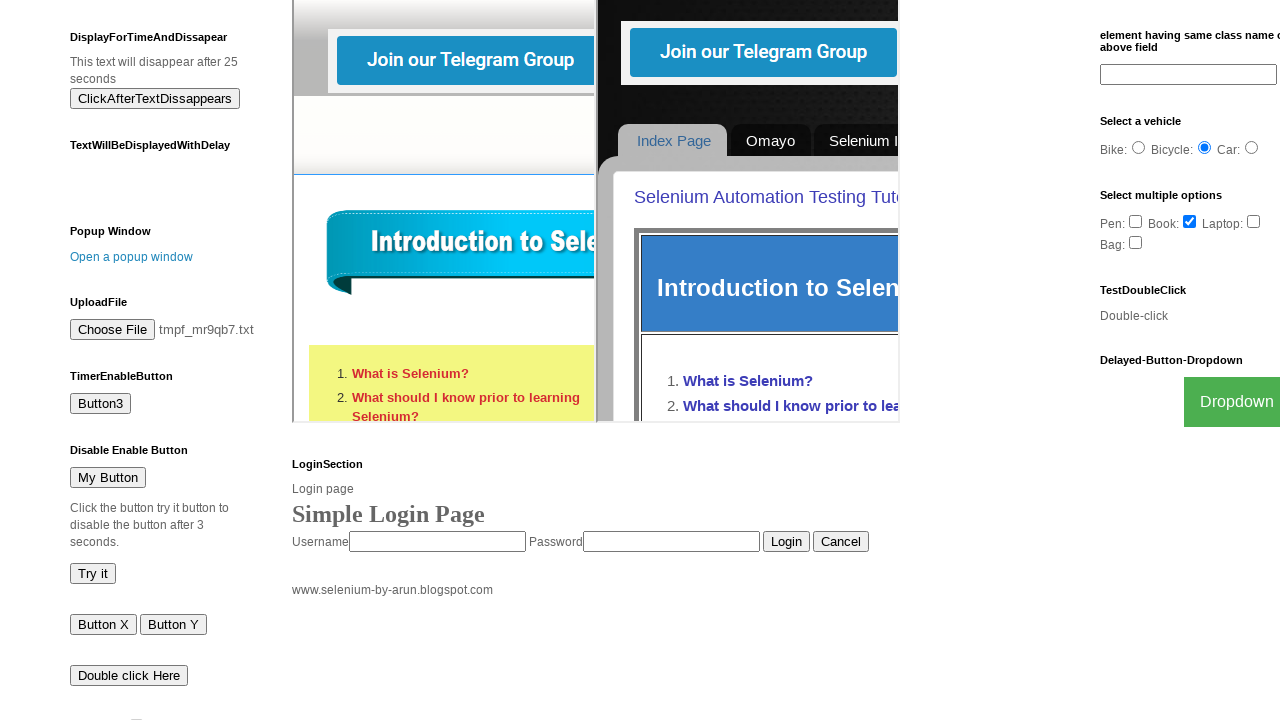